Tests that clicking the login button without filling any fields displays an error message about required username

Starting URL: http://intershop5.skillbox.ru/

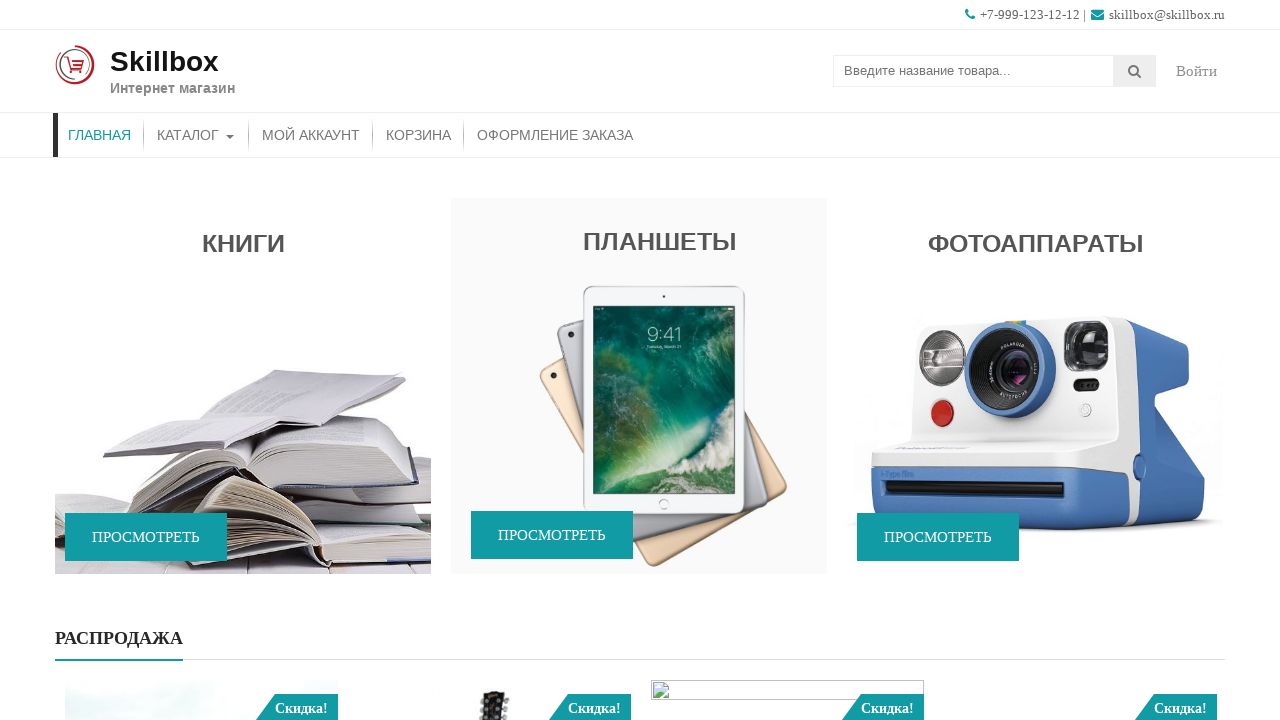

Clicked account link to navigate to login page at (1197, 71) on .account
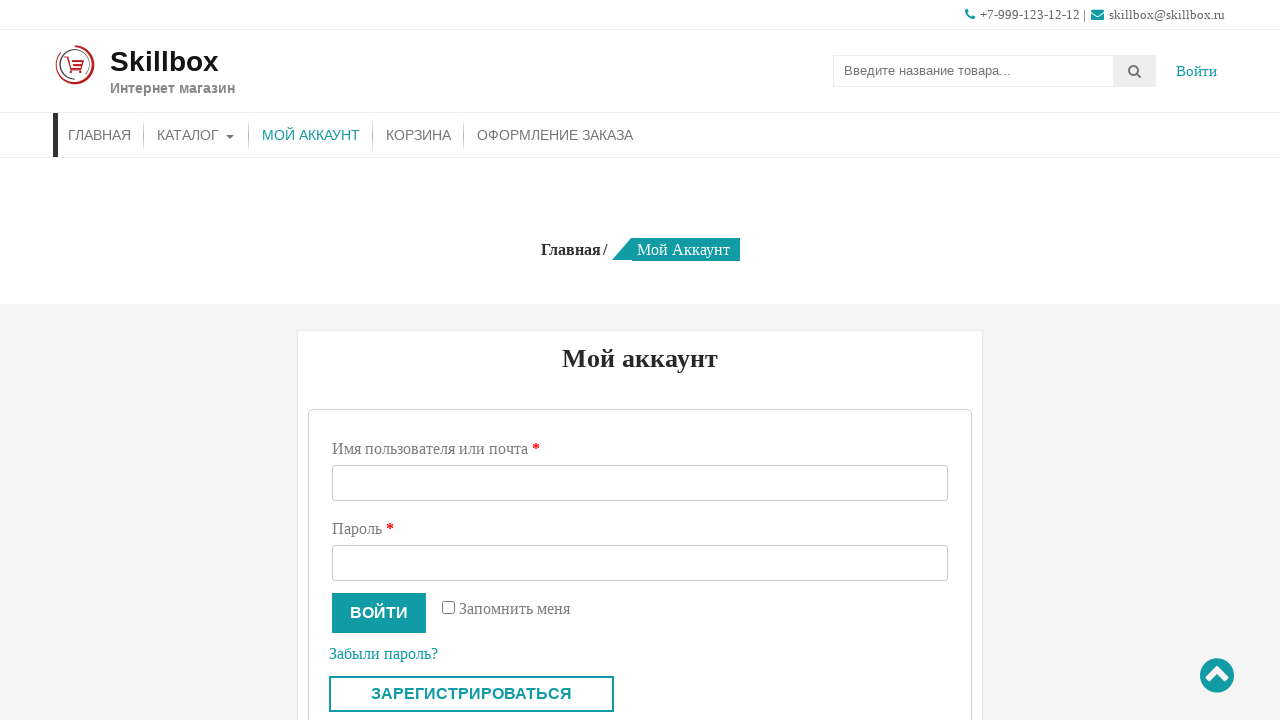

Clicked login button without entering username or password at (379, 613) on .woocommerce-form-login__submit
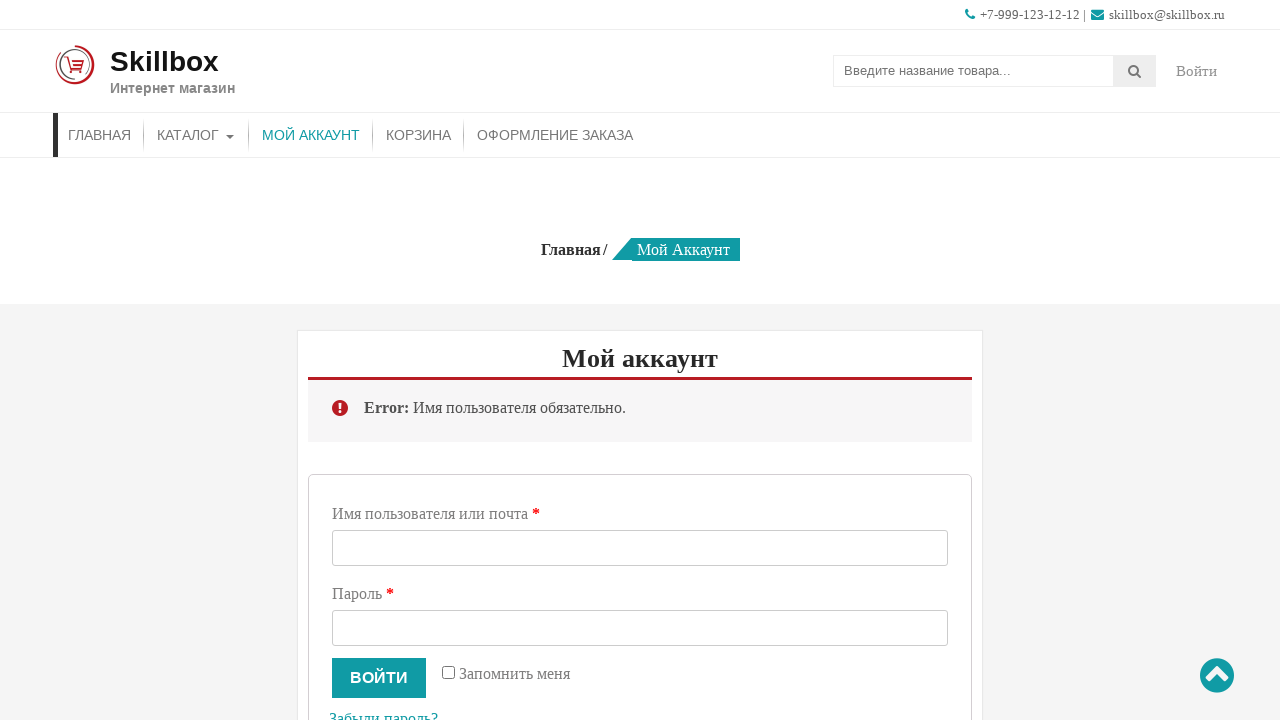

Error message about required username is displayed
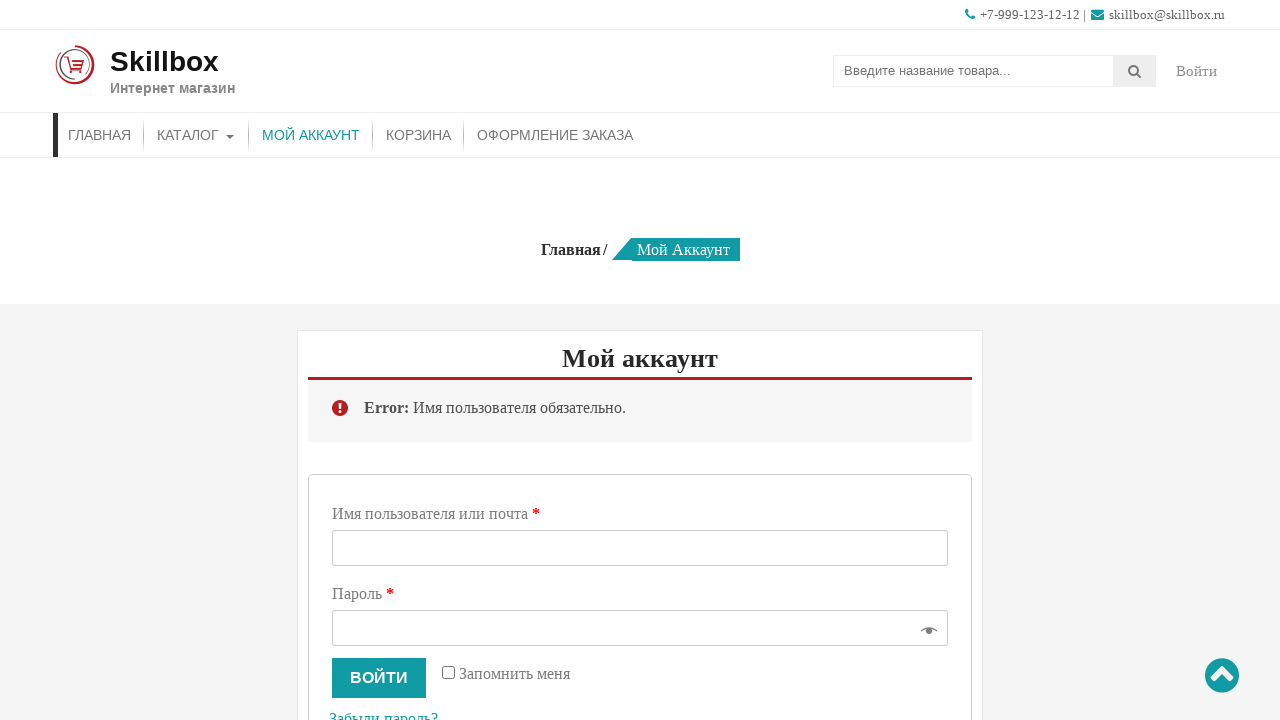

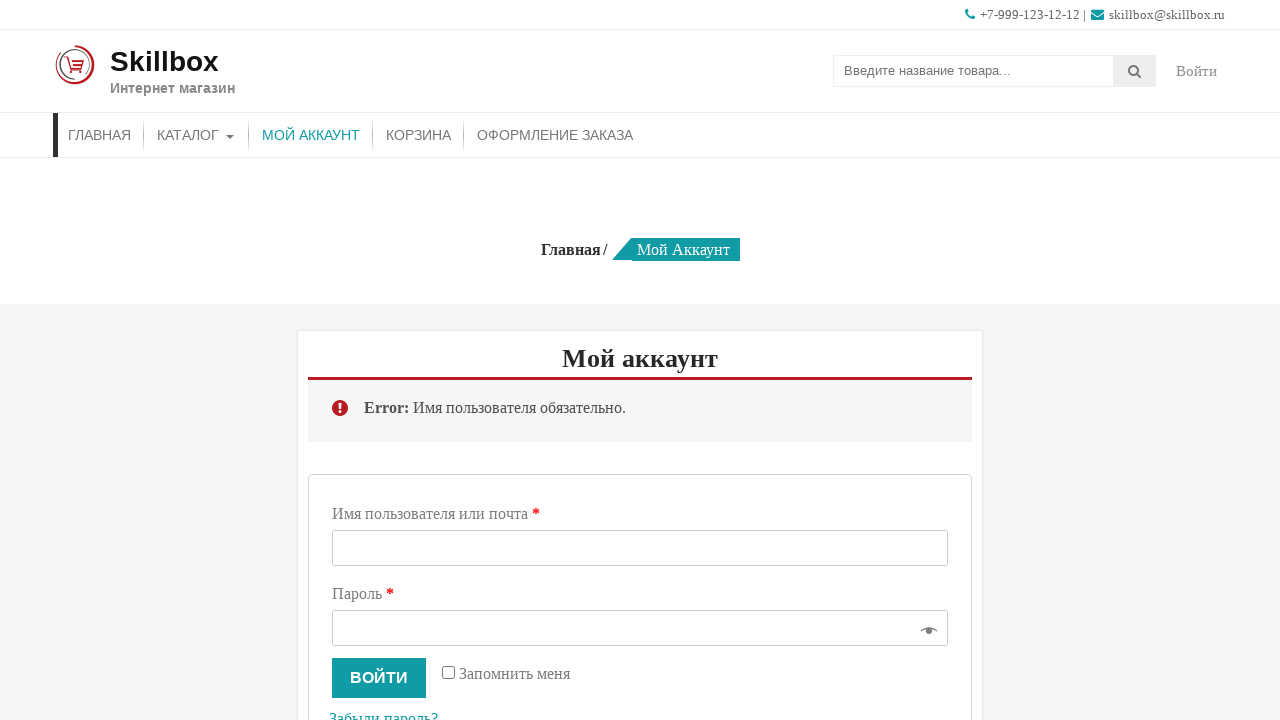